Tests drag and drop functionality by dragging an element onto a droppable target and verifying the drop was successful by checking the text changes to "Dropped!"

Starting URL: https://seleniumui.moderntester.pl/droppable.php

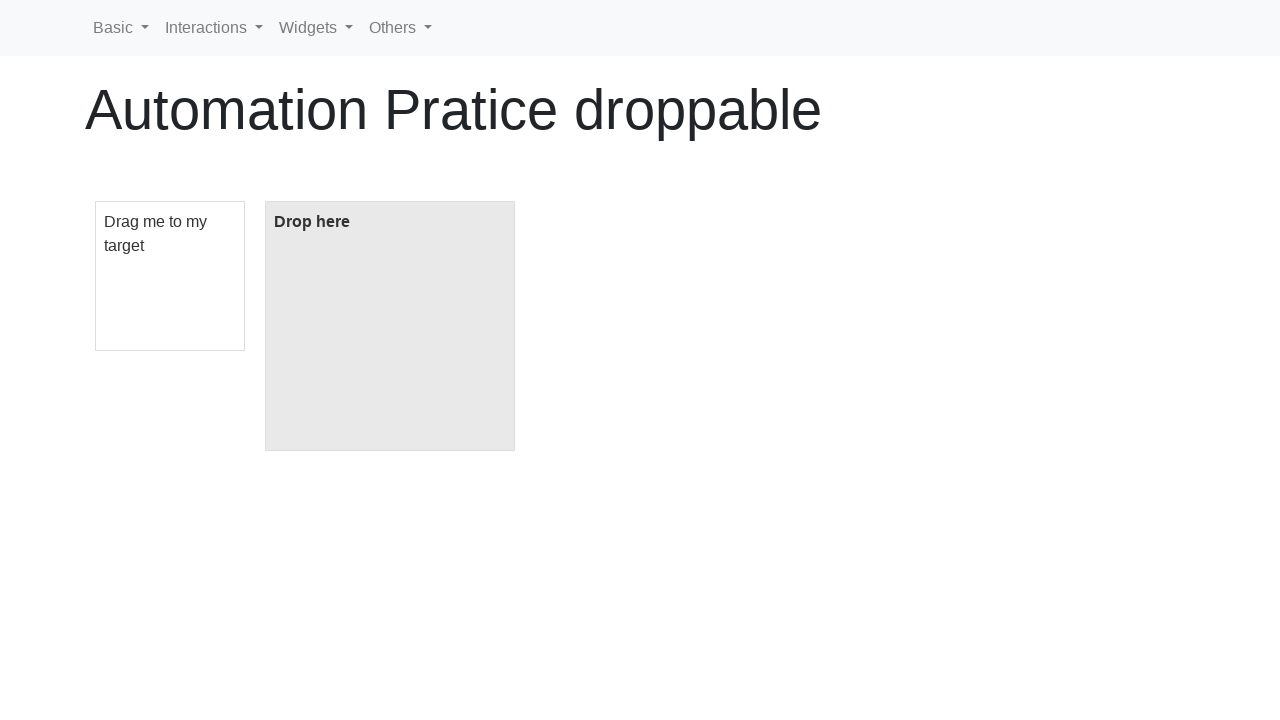

Located draggable element with ID 'draggable'
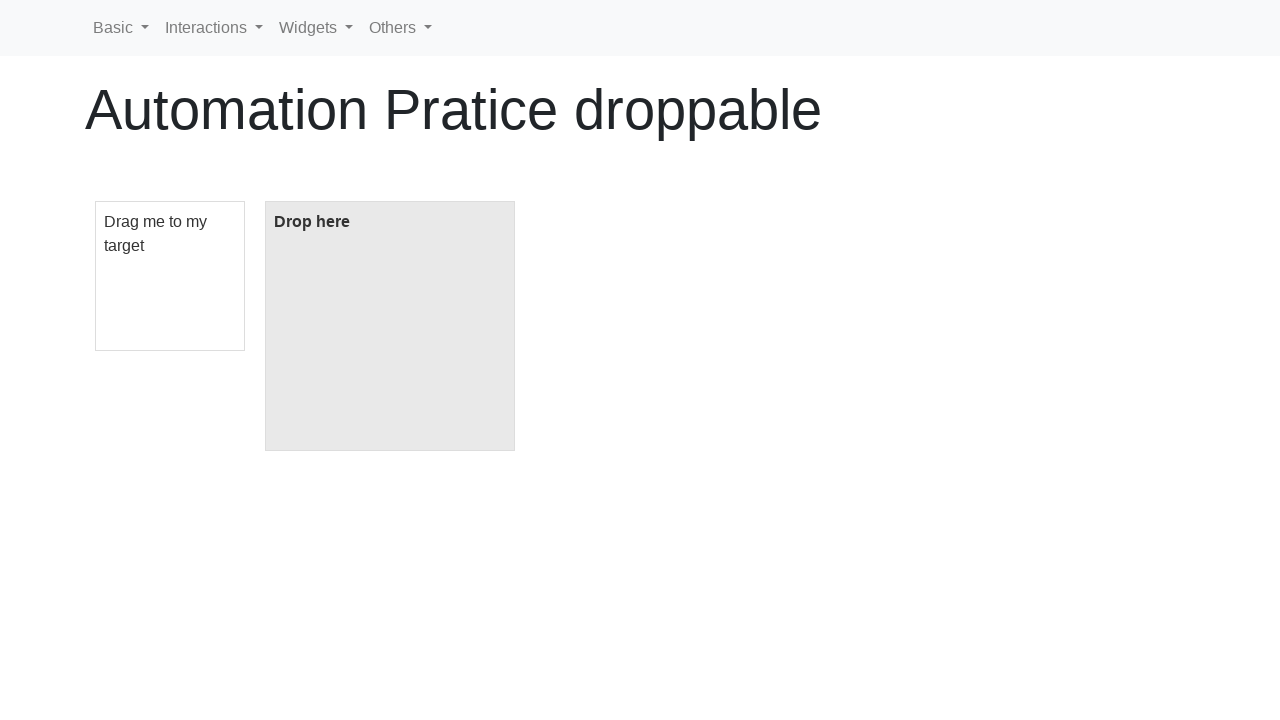

Located droppable target element with ID 'droppable'
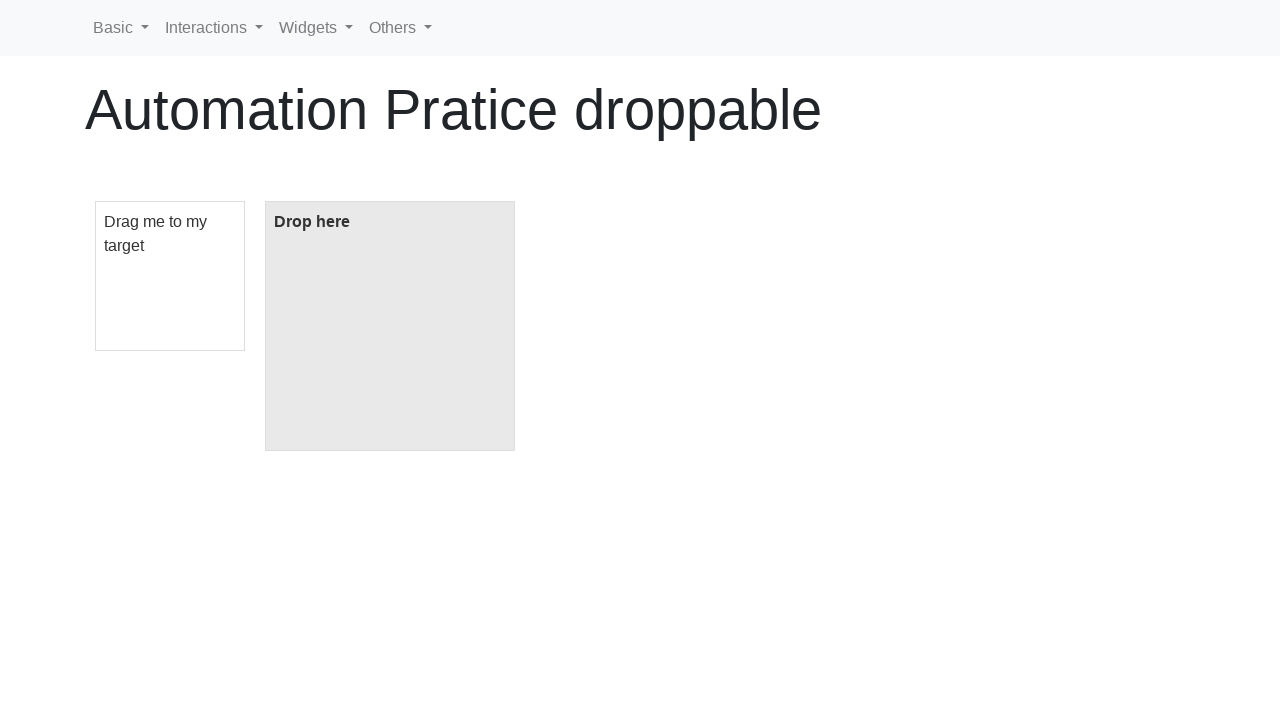

Dragged element onto droppable target at (390, 326)
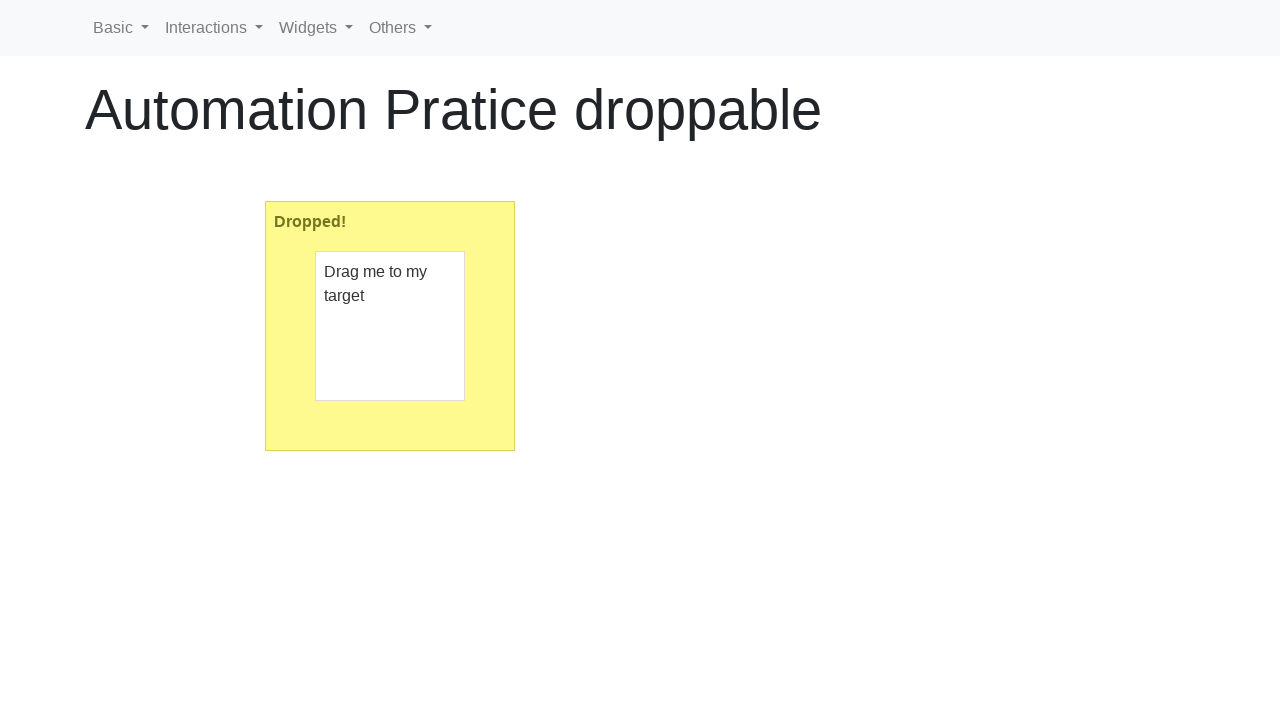

Verified drop was successful - droppable element text changed to 'Dropped!'
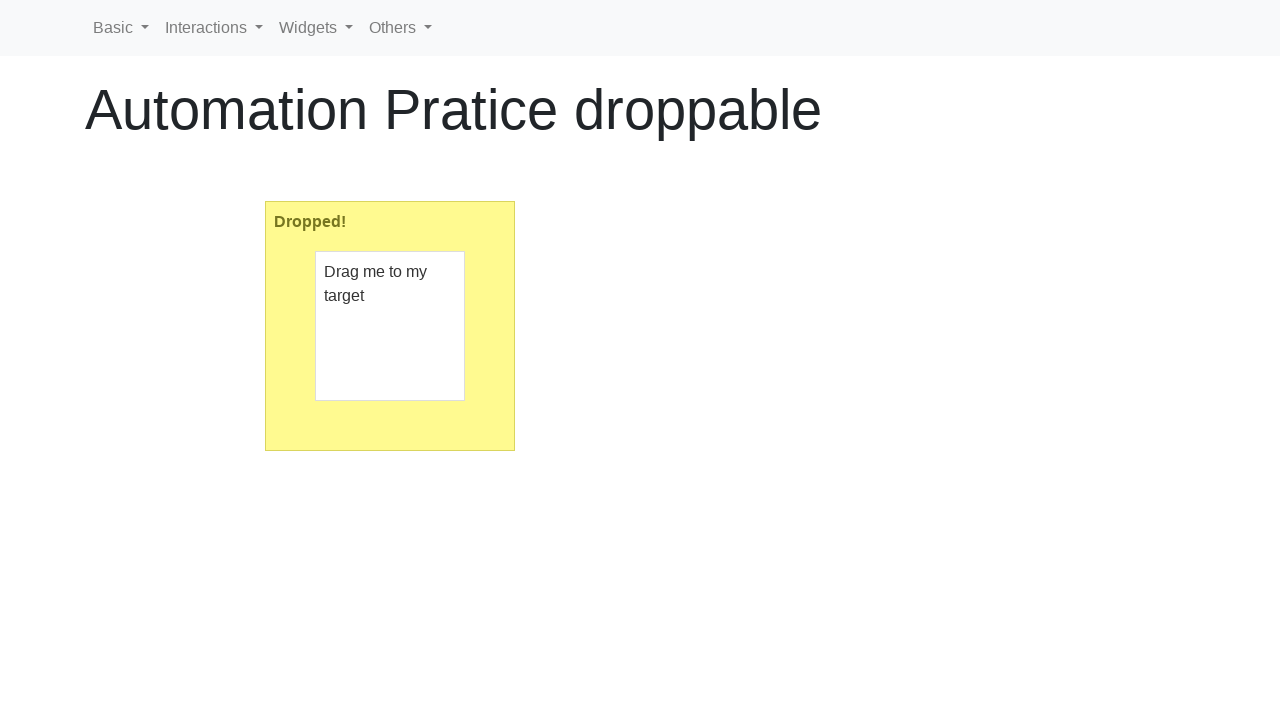

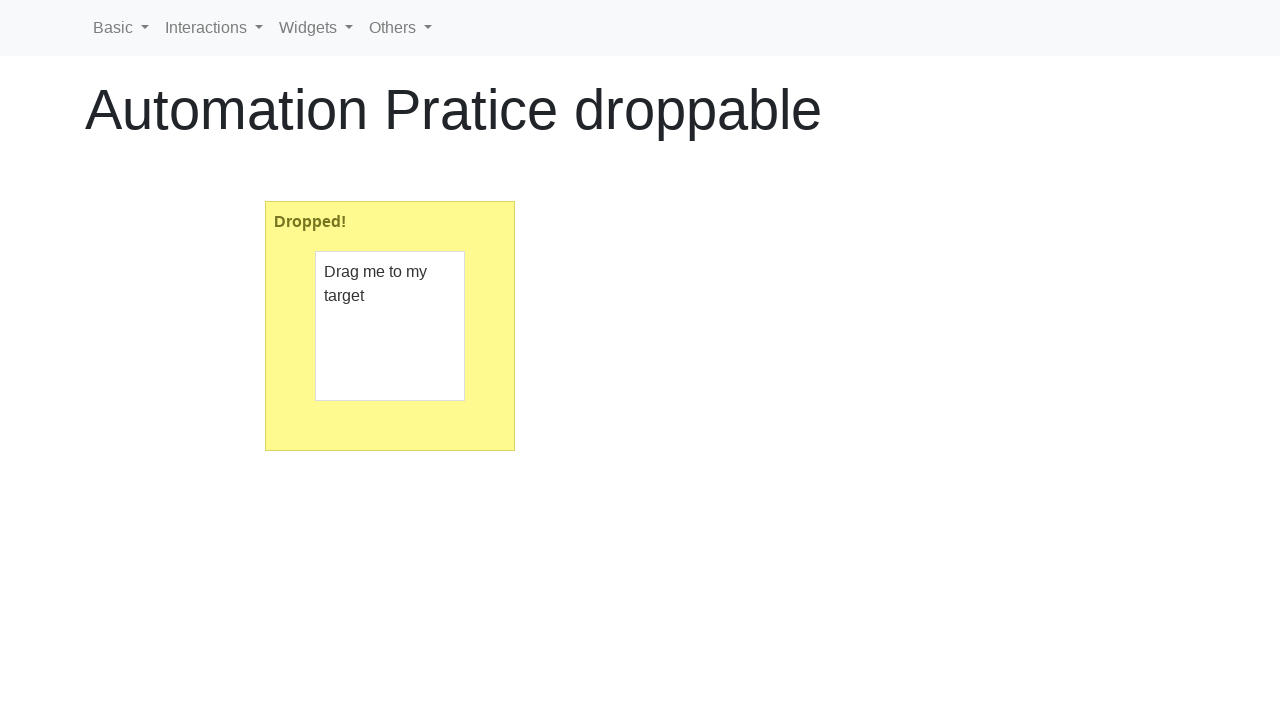